Tests alert handling functionality by triggering different types of alerts and interacting with them (accept, dismiss, send text)

Starting URL: https://demoqa.com/alerts

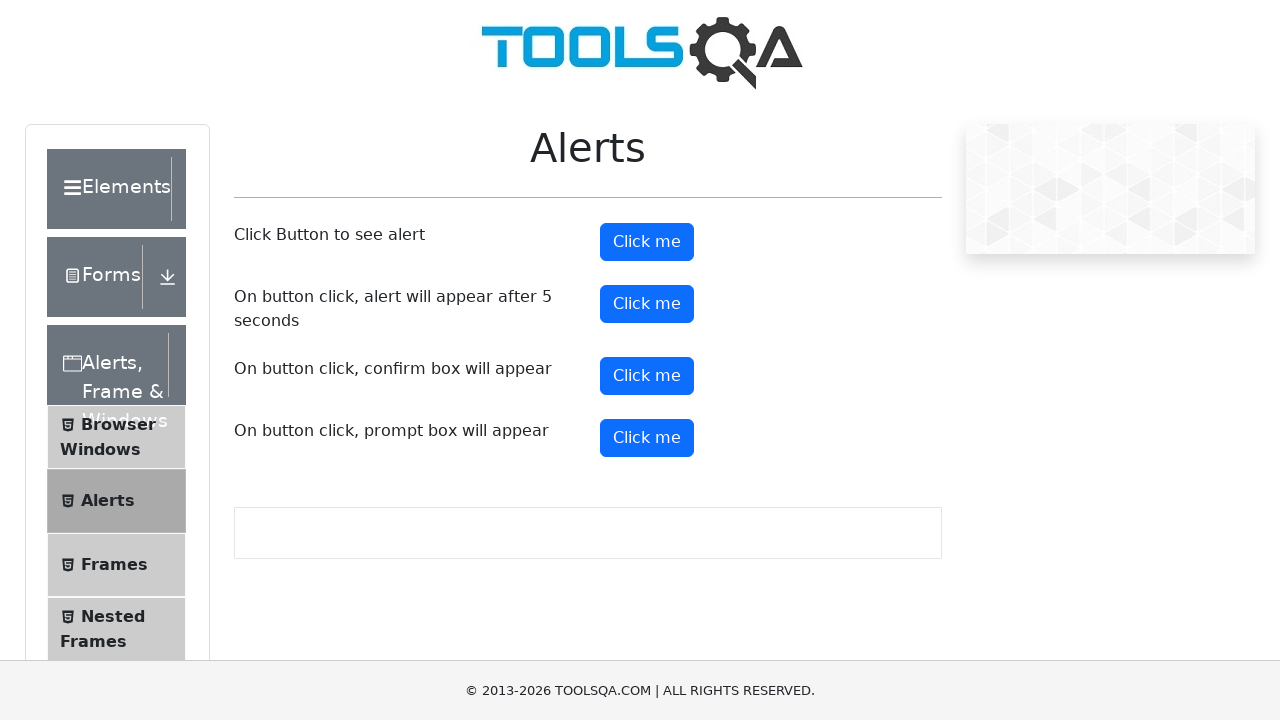

Clicked button to trigger basic alert at (647, 242) on #alertButton
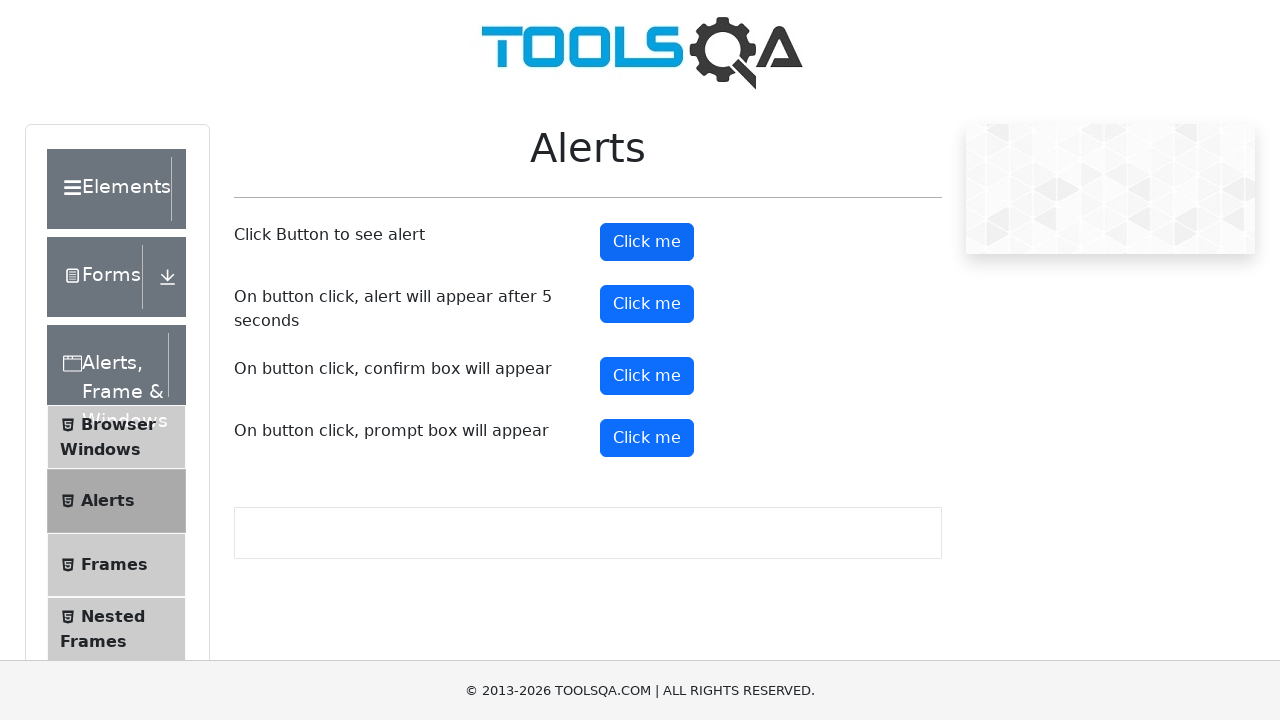

Set up dialog handler to accept alert
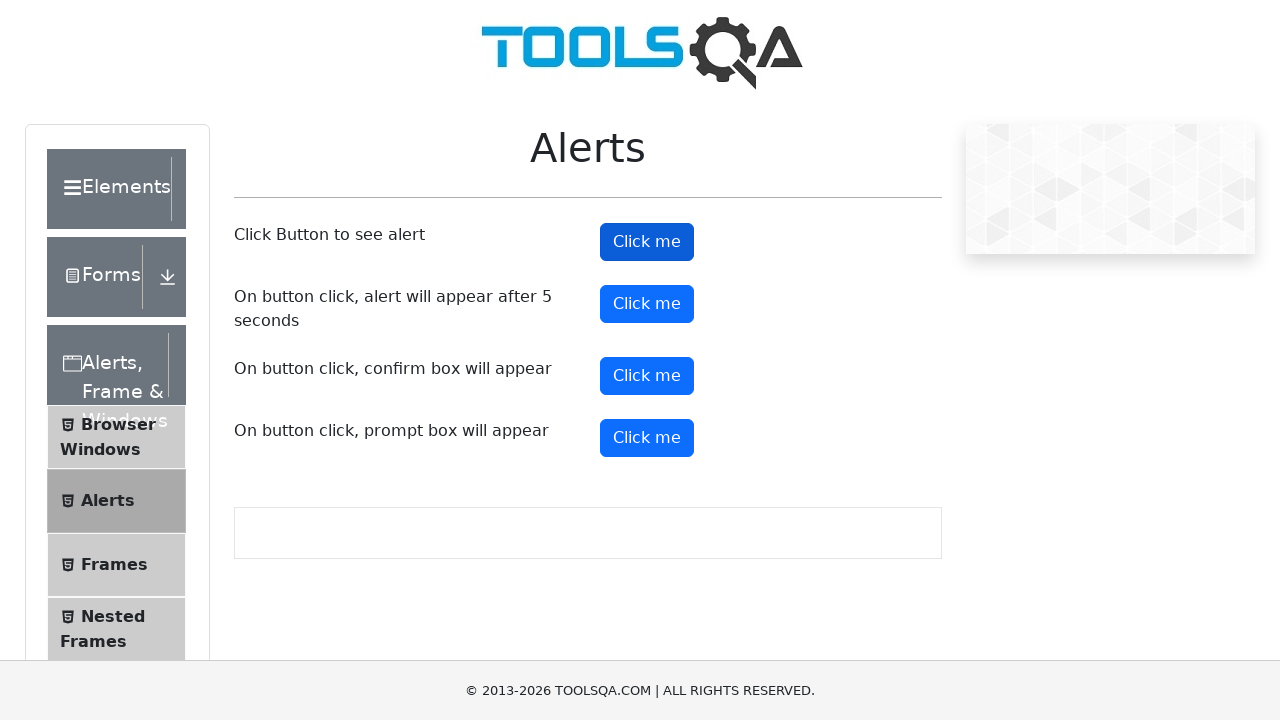

Clicked button to trigger confirmation alert at (647, 376) on #confirmButton
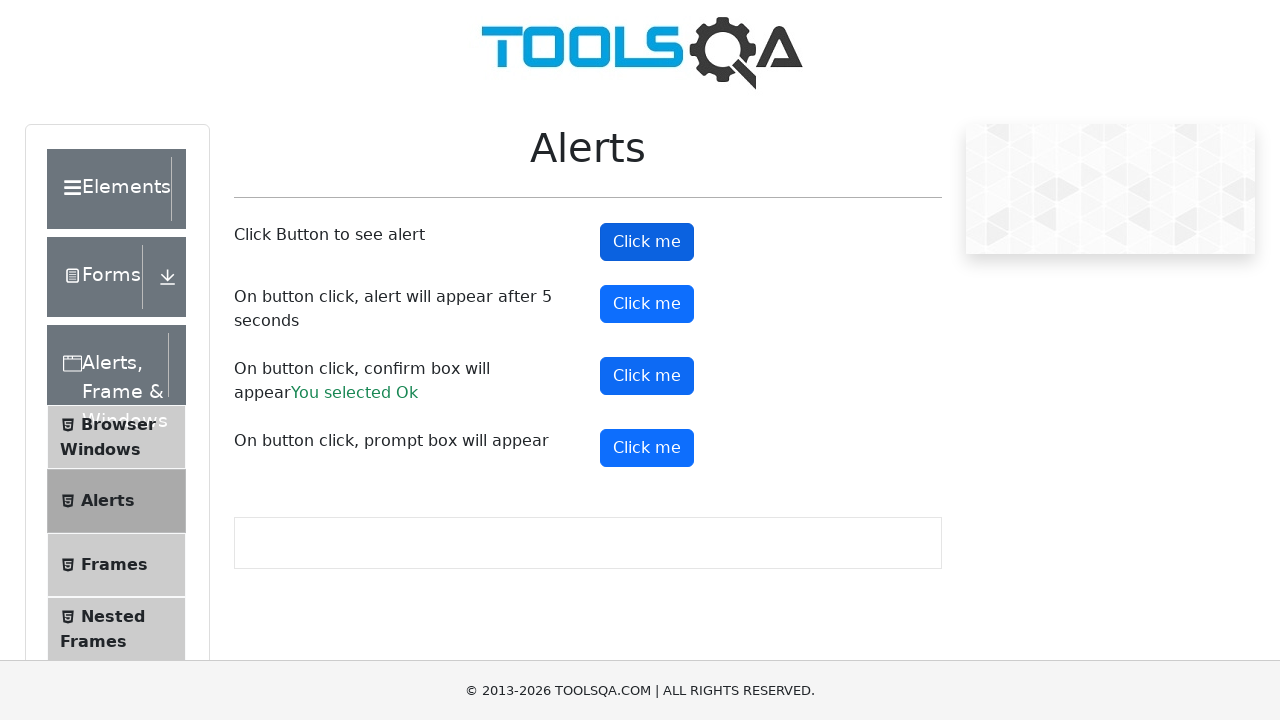

Set up dialog handler to dismiss confirmation alert
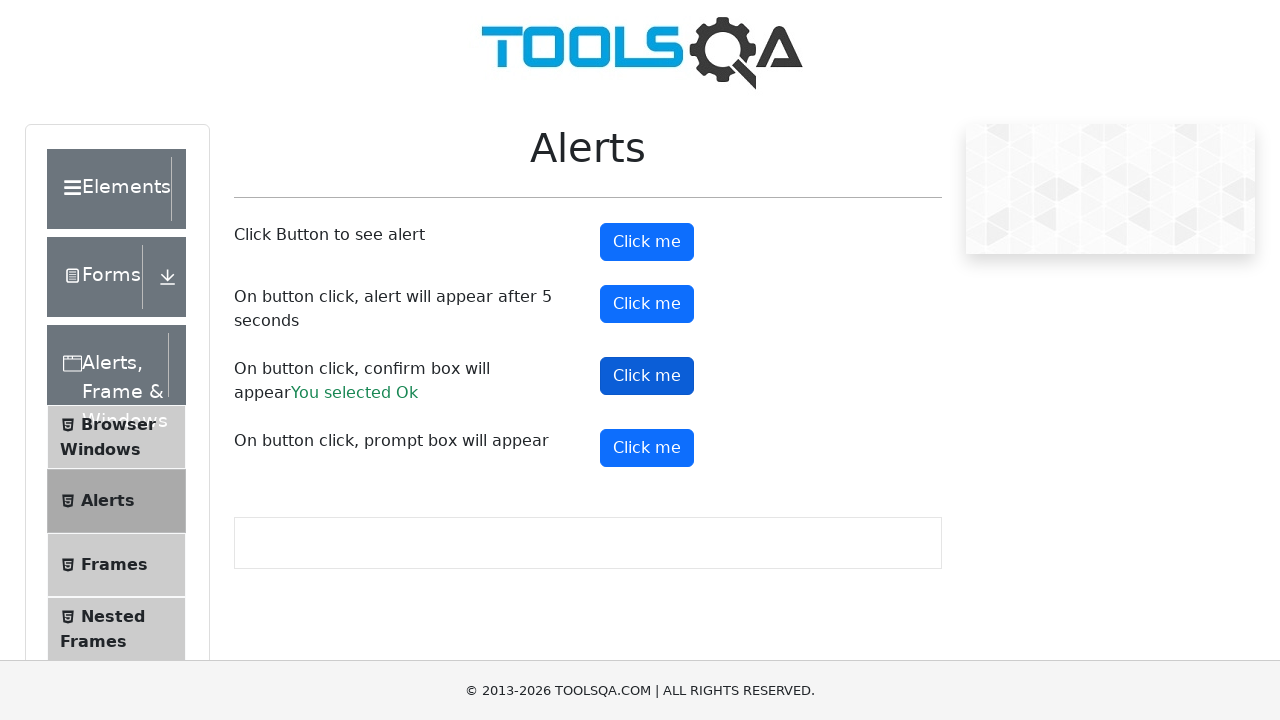

Set up dialog handler to accept prompt alert and enter text 'Jenn'
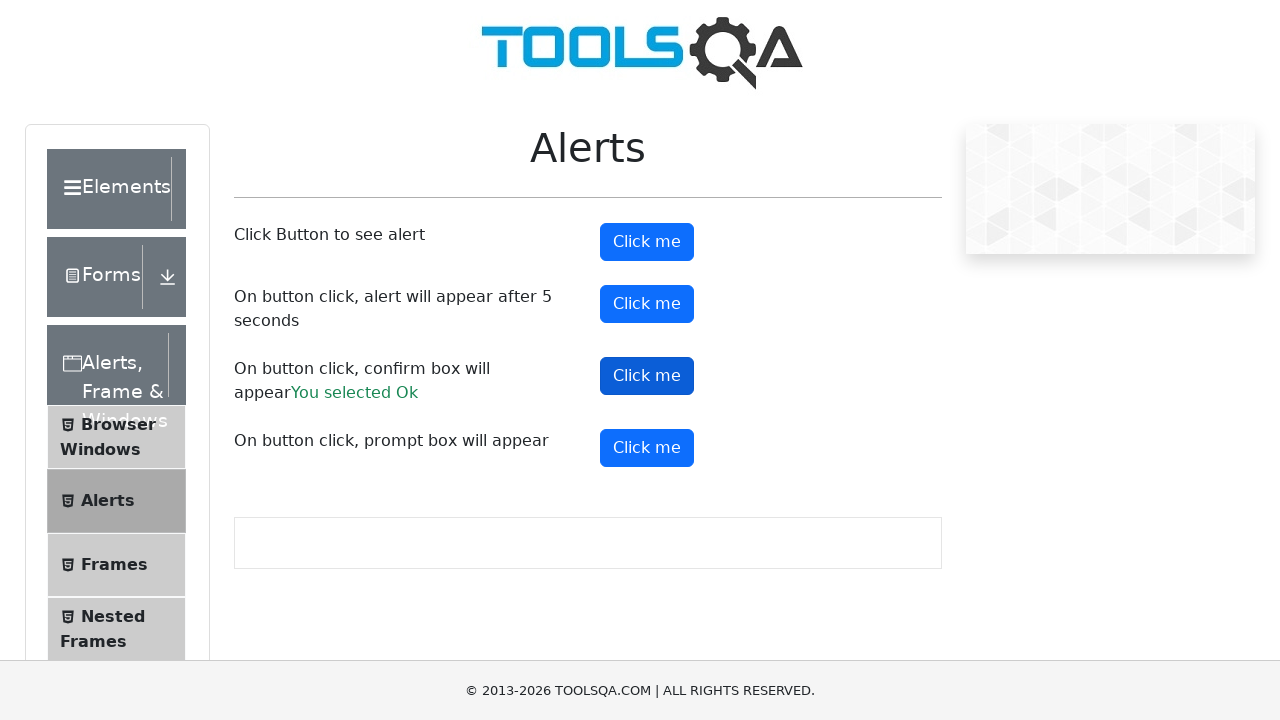

Clicked button to trigger prompt alert at (647, 448) on #promtButton
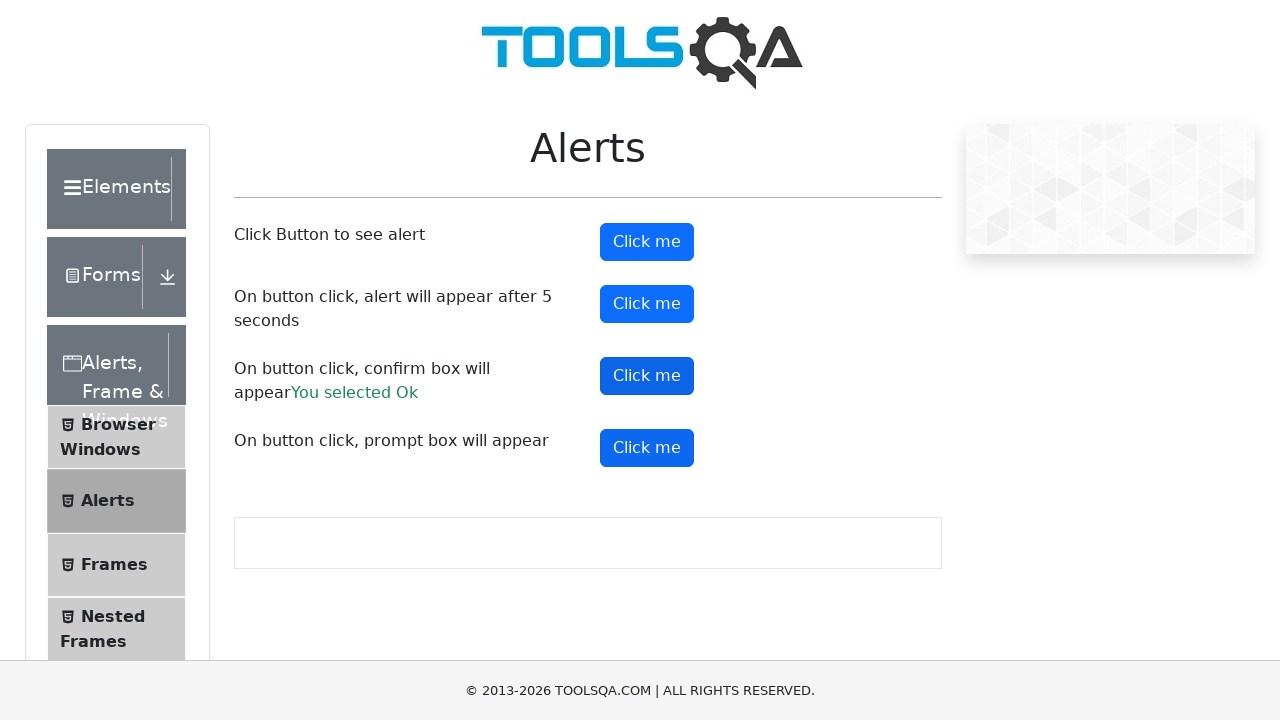

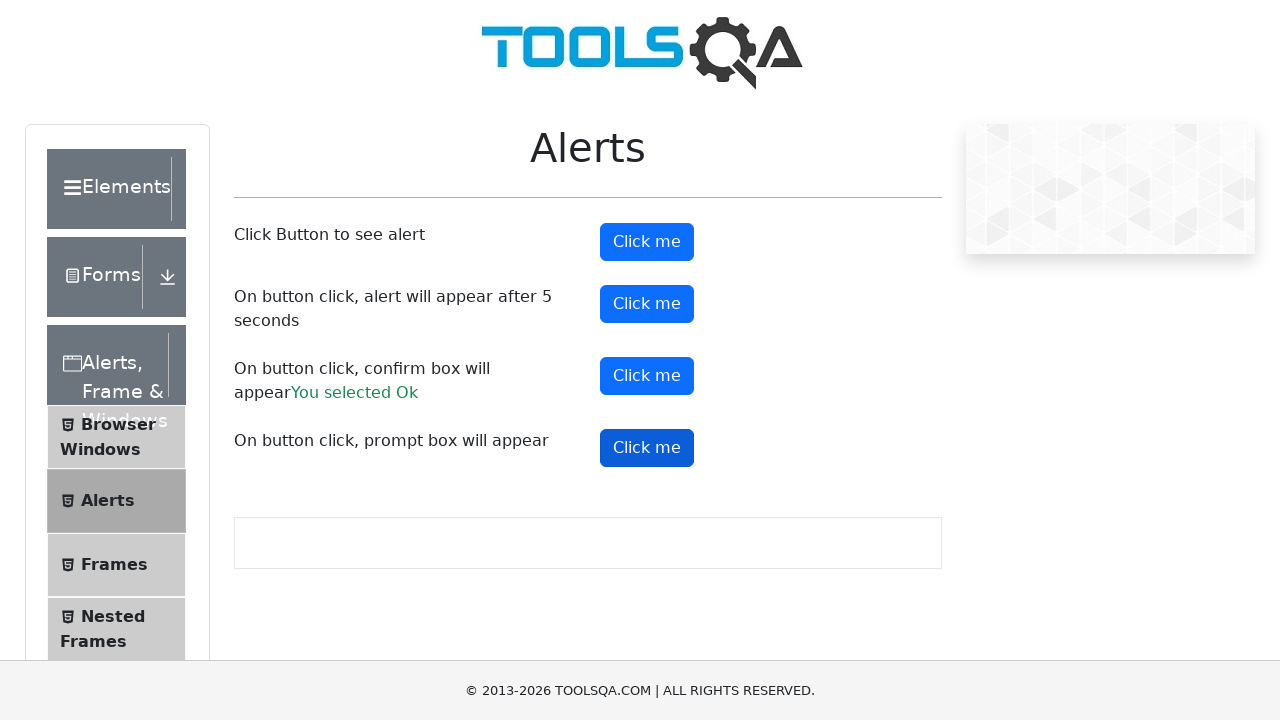